Tests the Korean traffic accident information system (TAAS) by selecting accident year, city (Seoul), configuring accident type checkboxes, selecting a district, and performing a search to display accident statistics.

Starting URL: https://taas.koroad.or.kr/gis/mcm/mcl/initMap.do?menuId=GIS_GMP_STS_RSN#

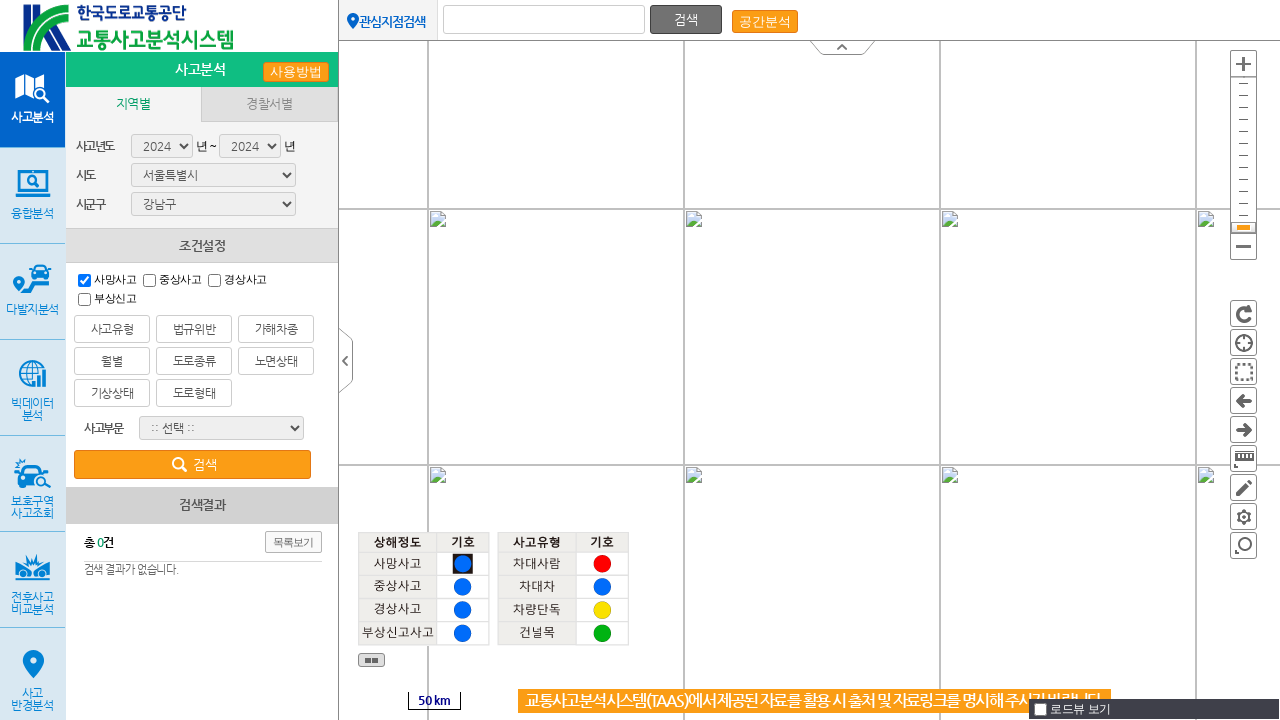

Waited for TAAS page to load
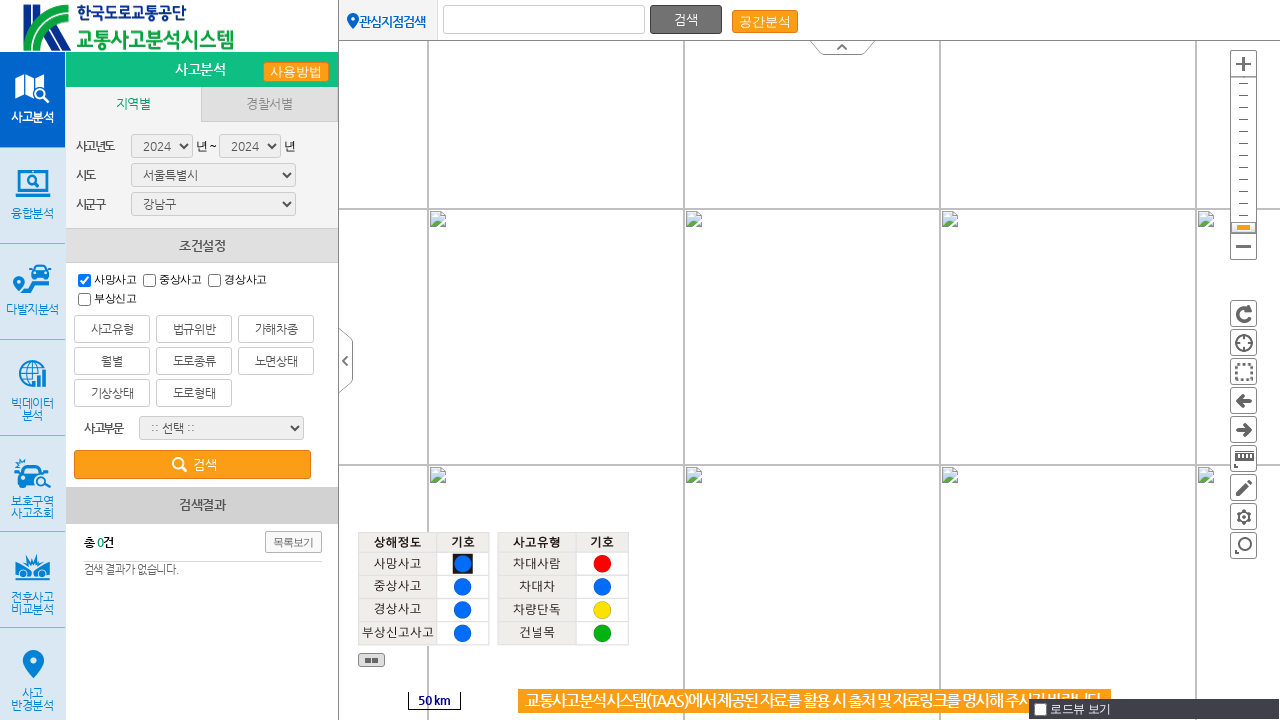

Clicked accident year dropdown at (162, 146) on xpath=//*[@id="ptsRafYearStart"]
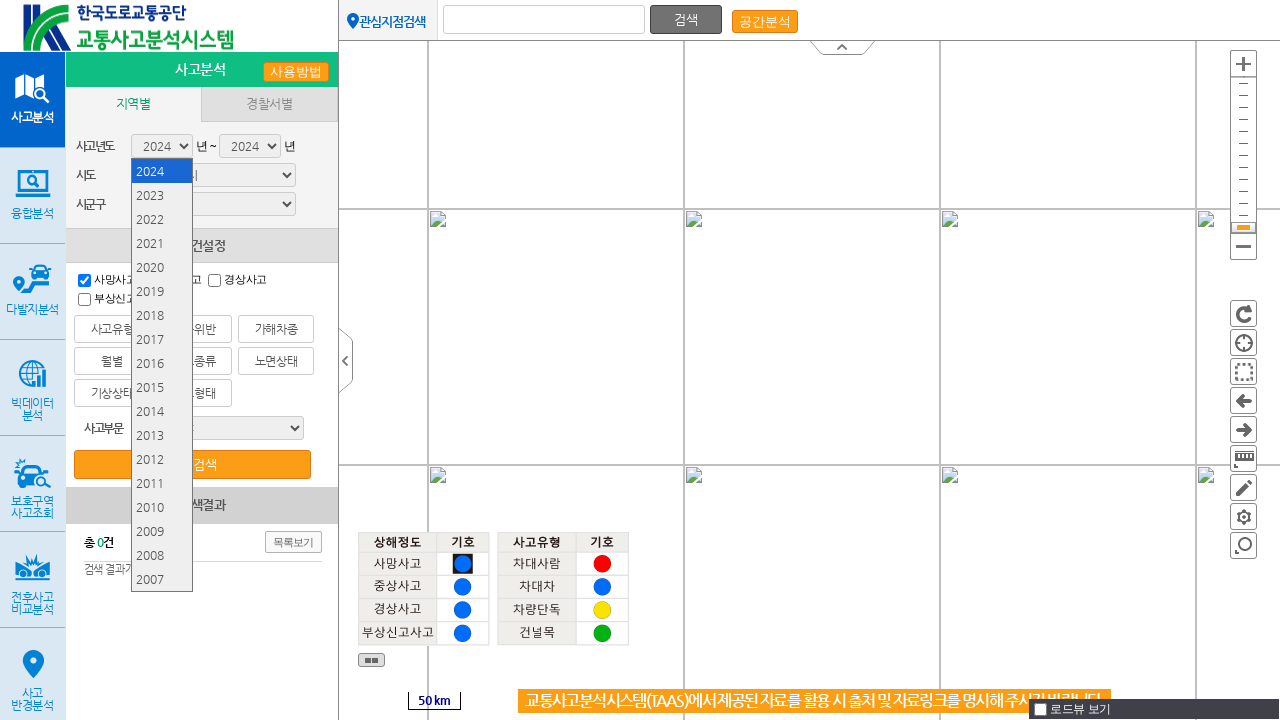

Selected 3rd accident year option on #ptsRafYearStart
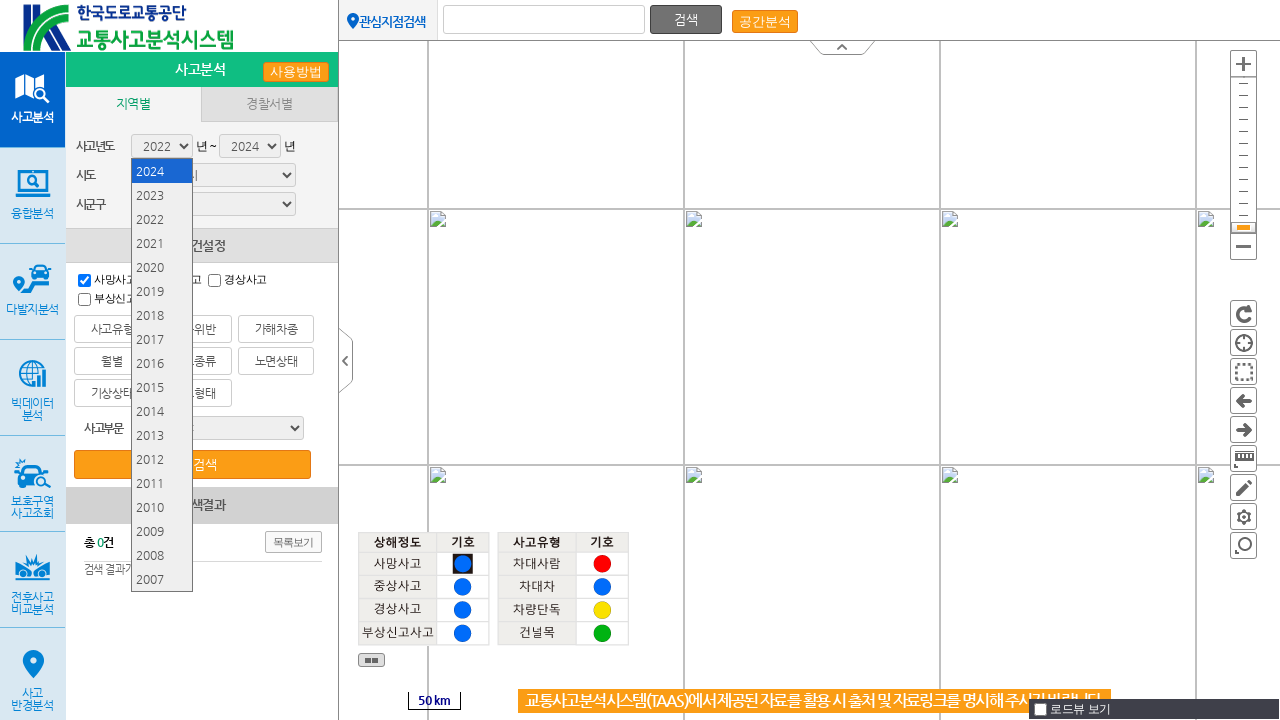

Waited for year selection to process
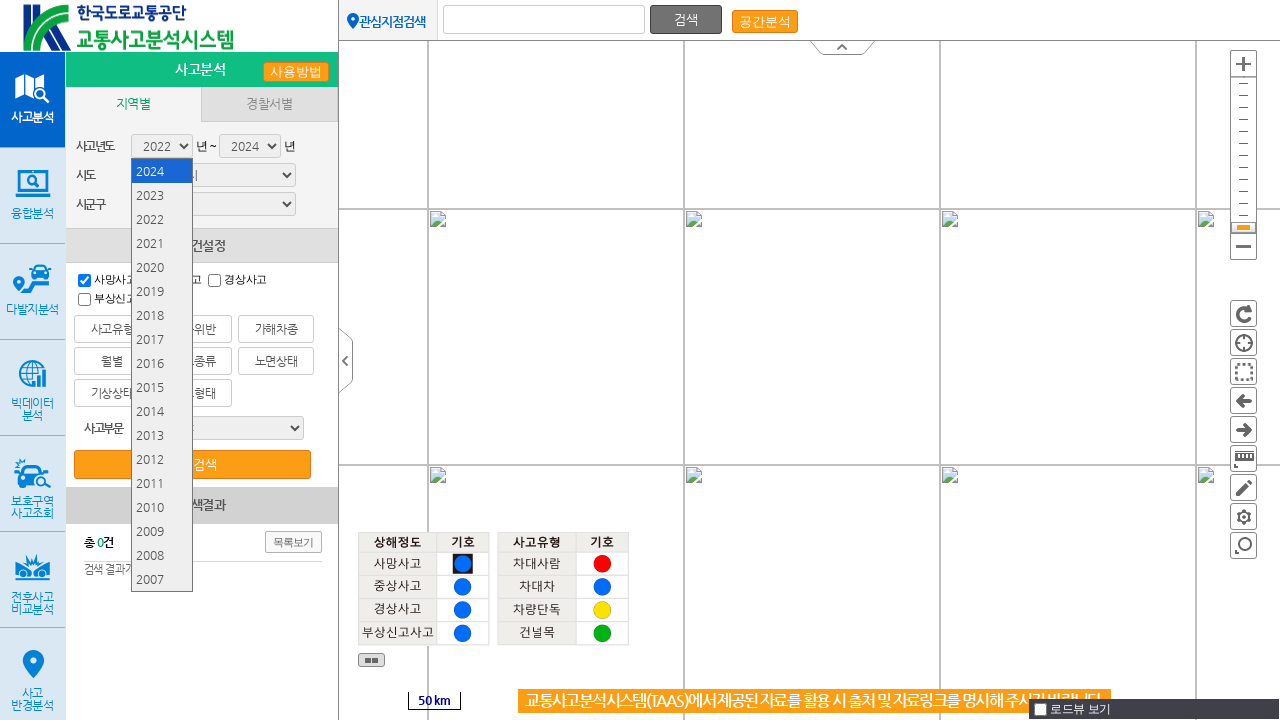

Clicked city/province dropdown at (214, 175) on xpath=//*[@id="ptsRafSido"]
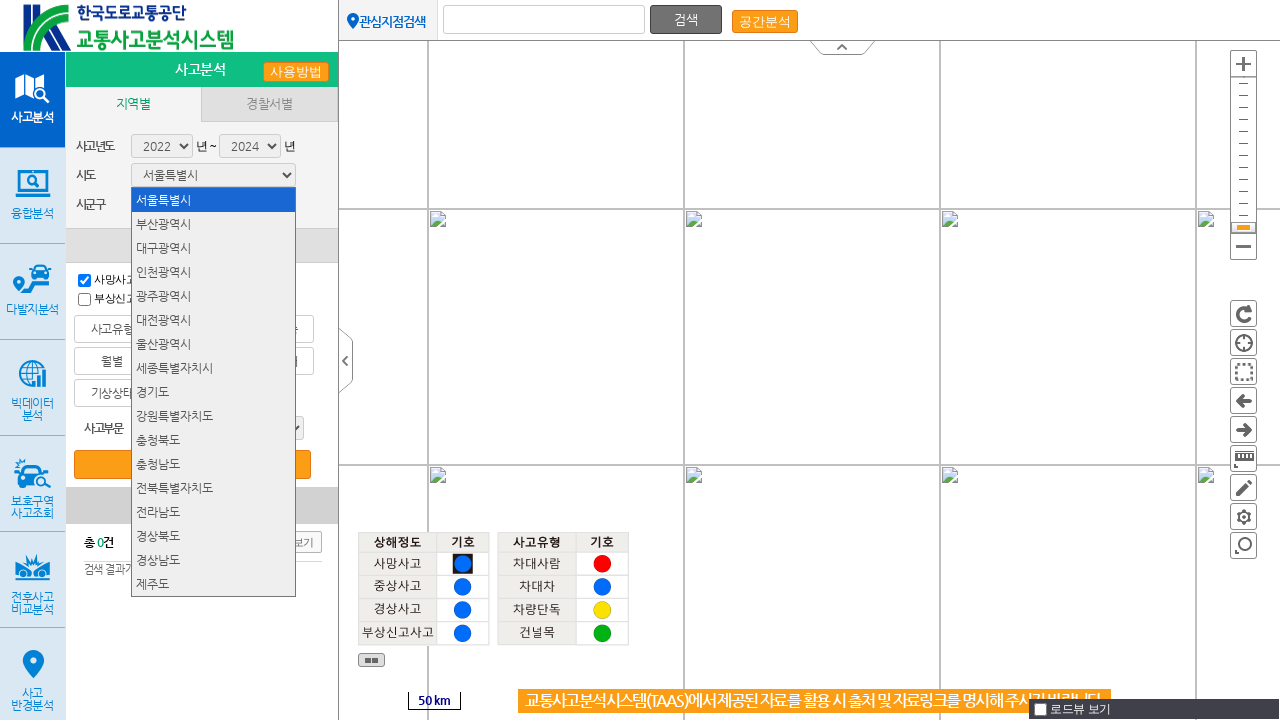

Selected Seoul (1st city option) on #ptsRafSido
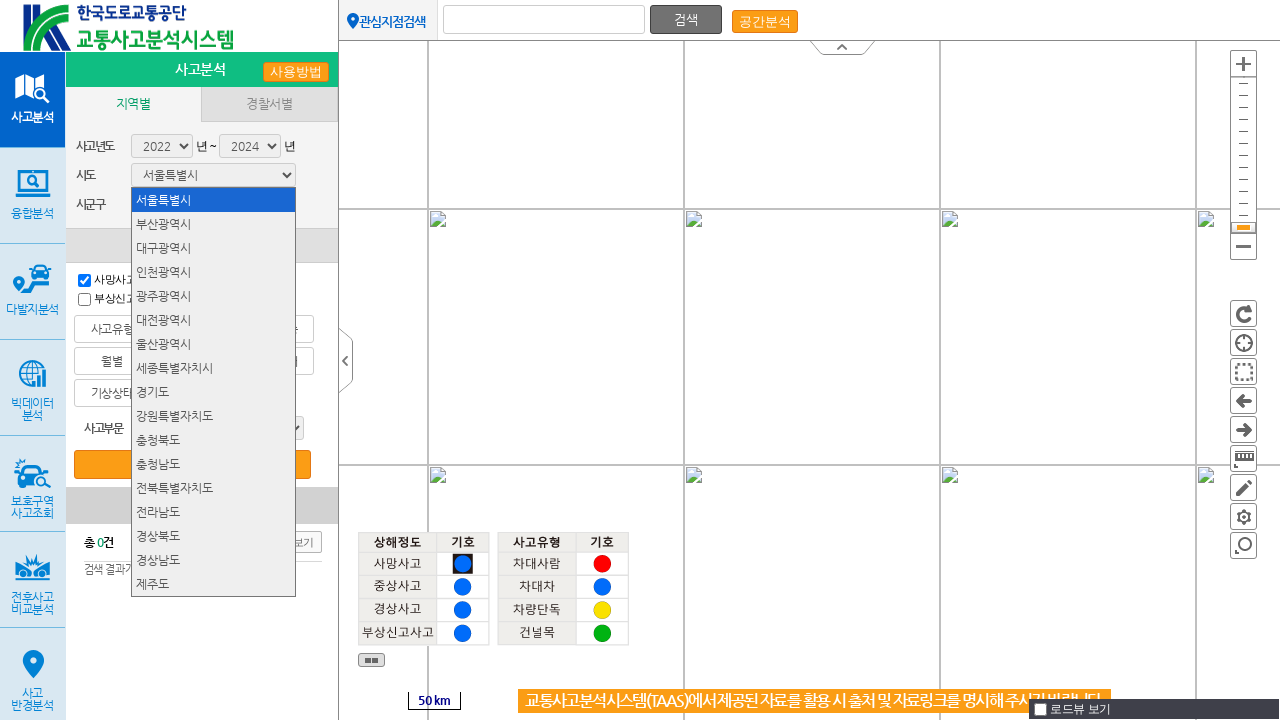

Waited for city selection to process
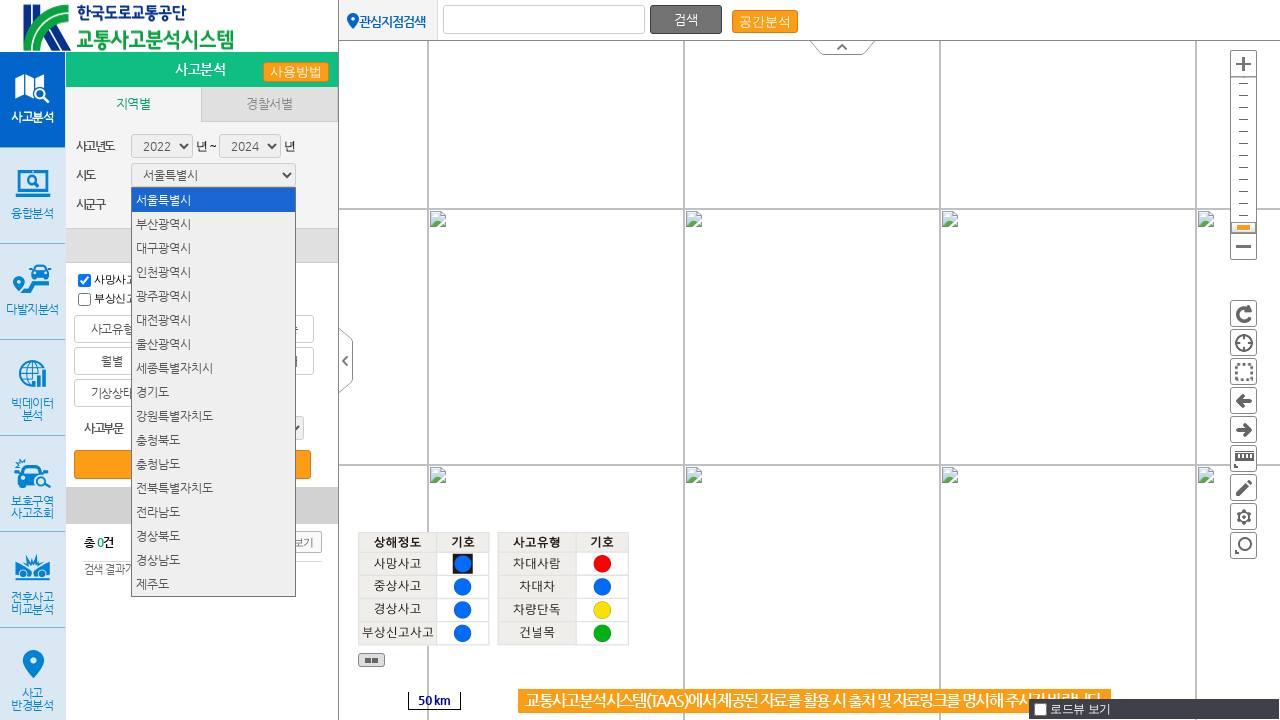

Checked accident type checkbox 2 at (150, 281) on xpath=//*[@id="ptsRafCh1AccidentContent"]/li[2]/input
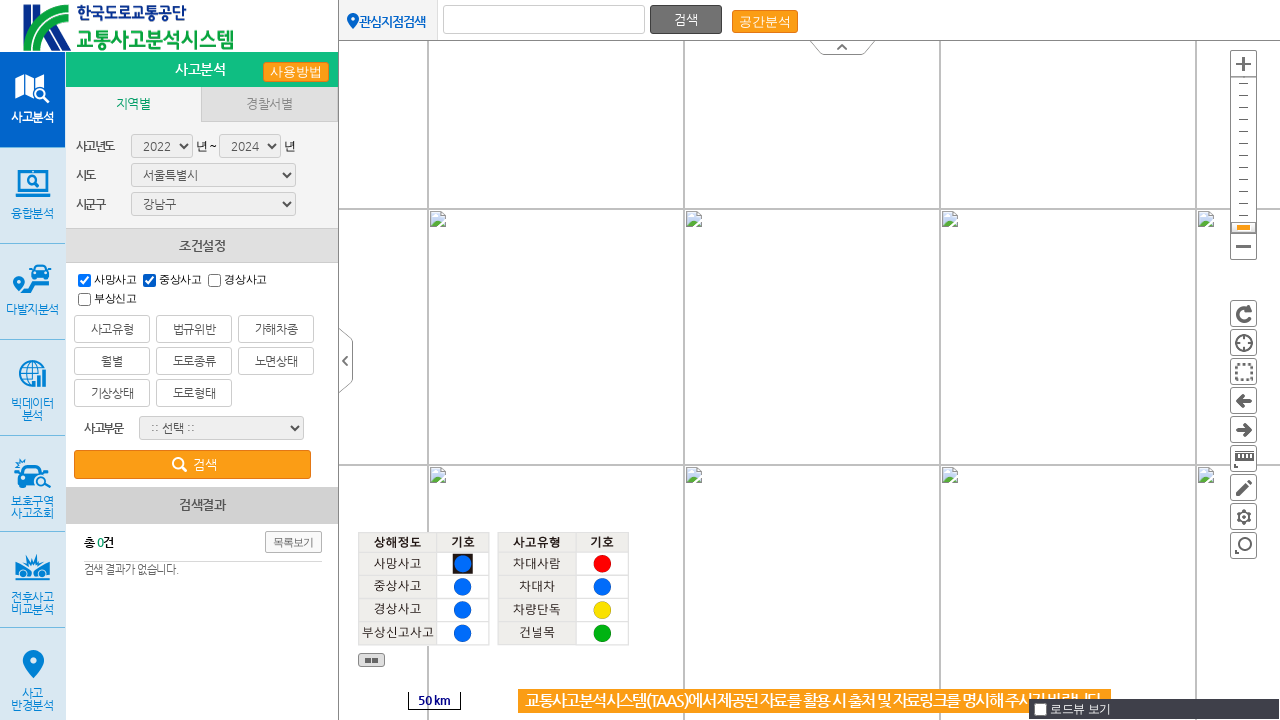

Waited for checkbox 2 to register
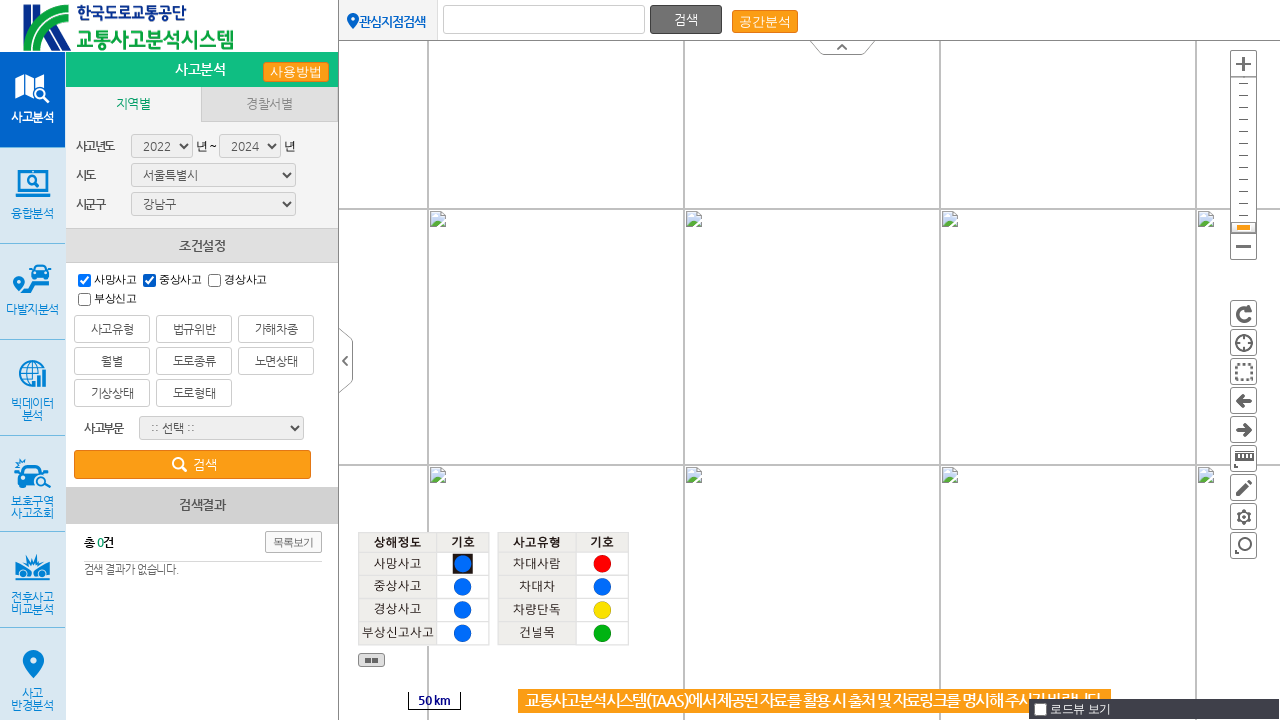

Checked accident type checkbox 3 at (215, 281) on xpath=//*[@id="ptsRafCh1AccidentContent"]/li[3]/input
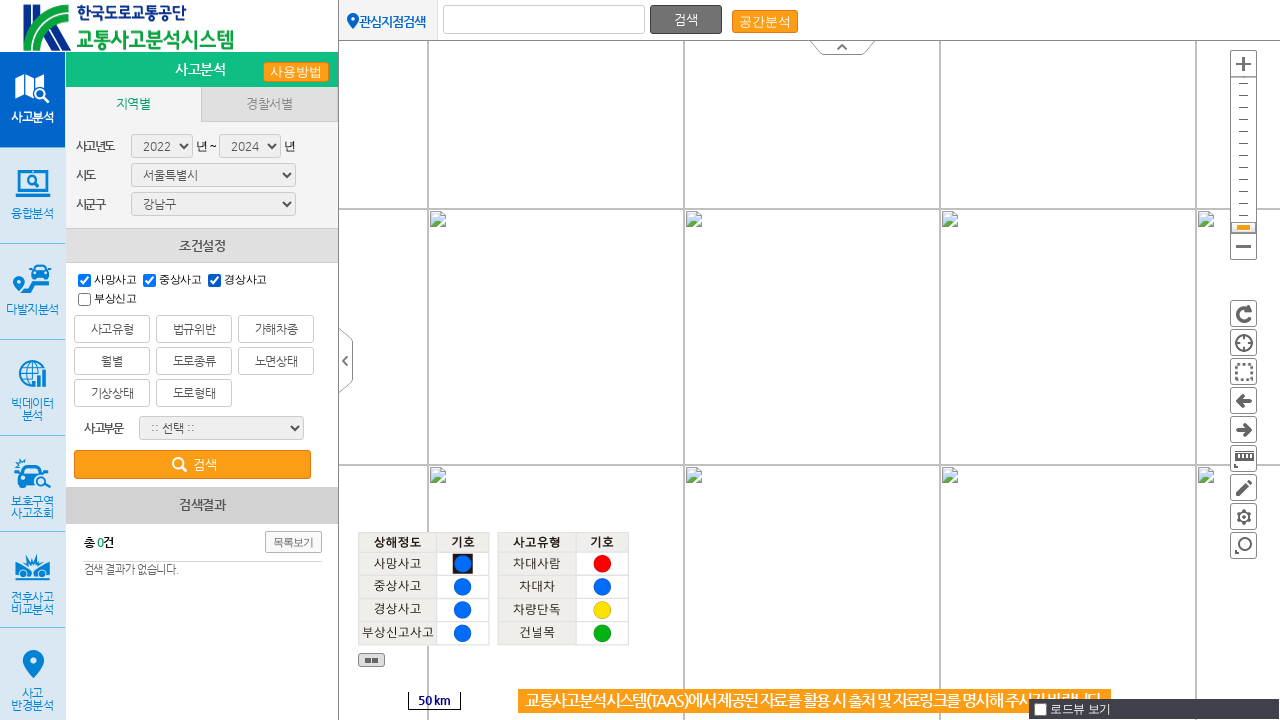

Waited for checkbox 3 to register
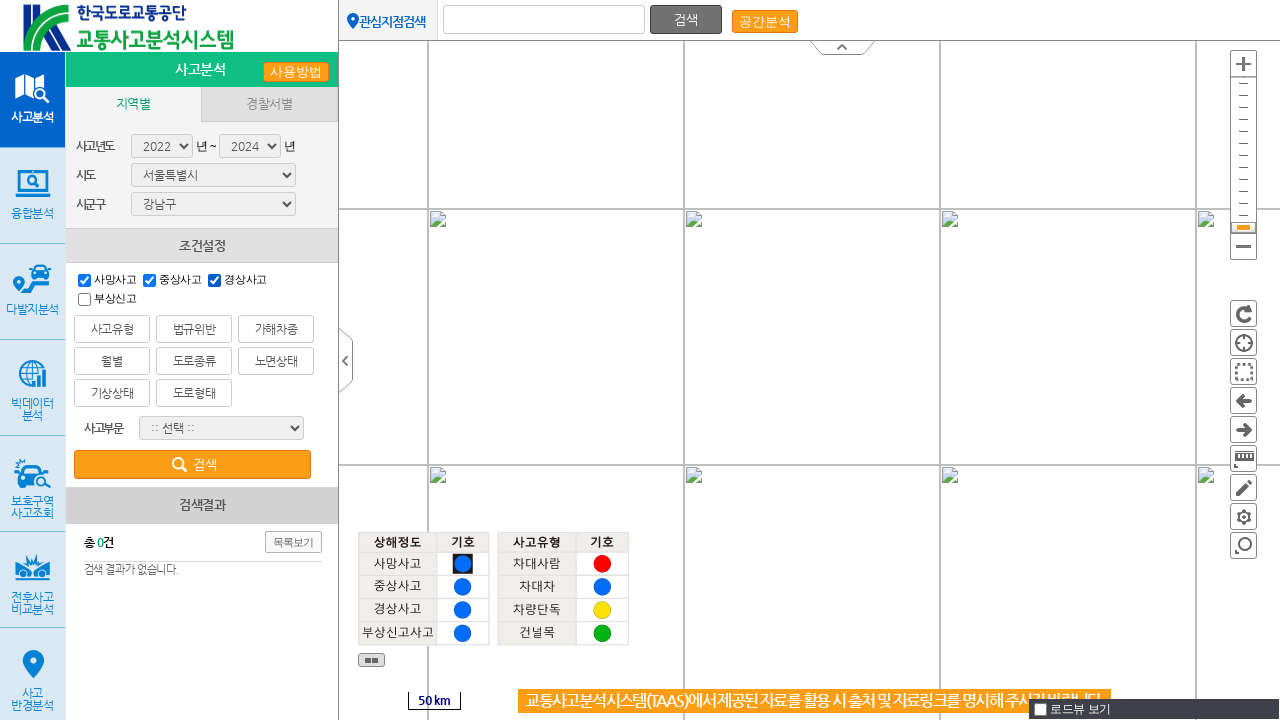

Checked accident type checkbox 4 at (84, 300) on xpath=//*[@id="ptsRafCh1AccidentContent"]/li[4]/input
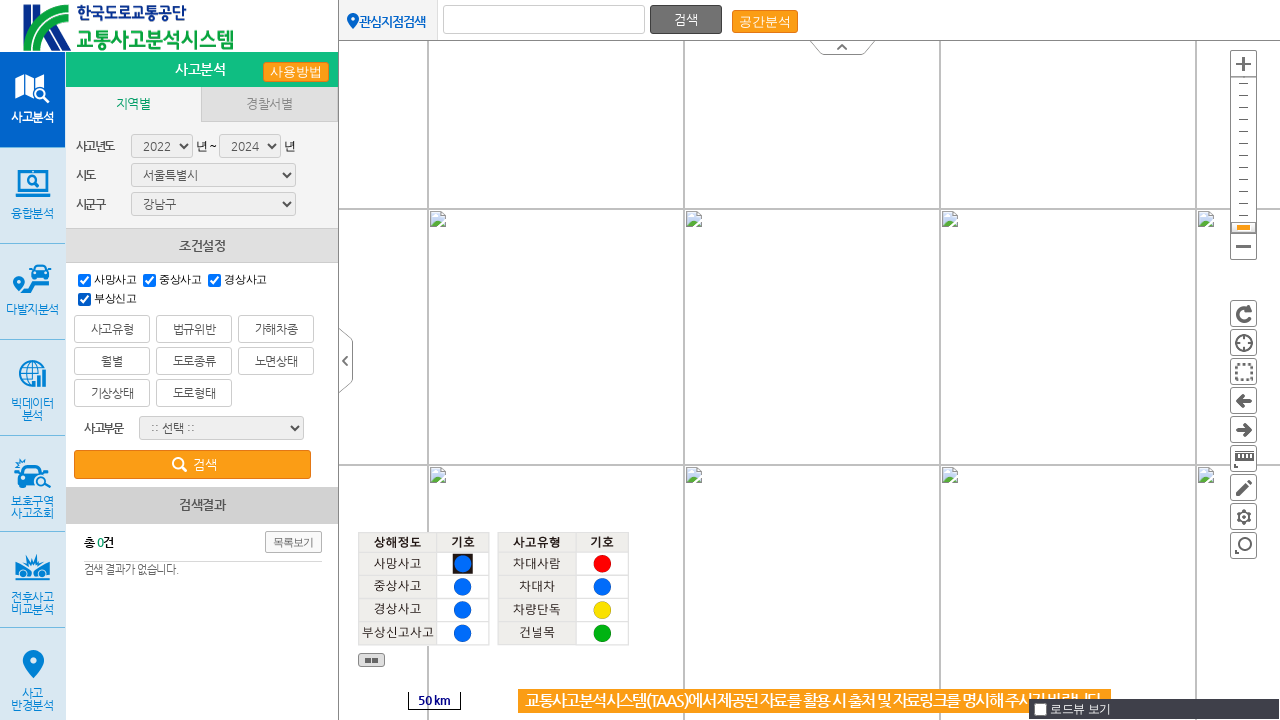

Waited for checkbox 4 to register
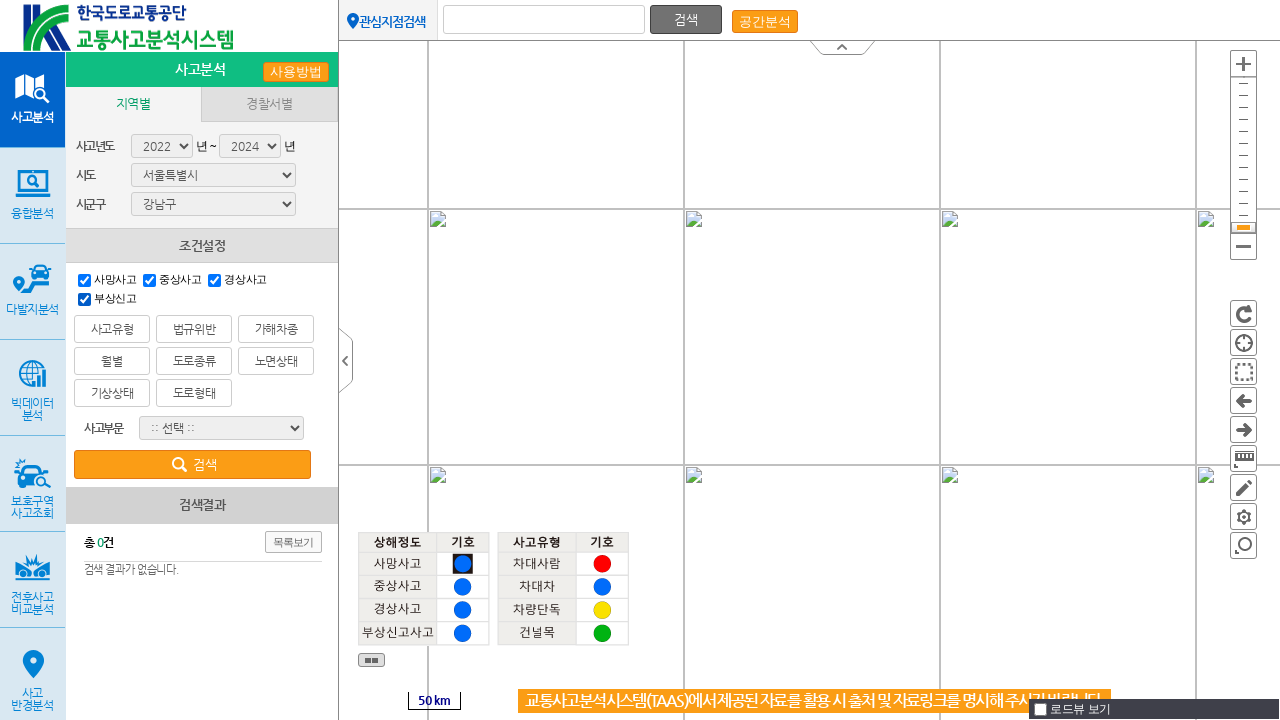

Clicked district dropdown at (214, 204) on xpath=//*[@id="ptsRafSigungu"]
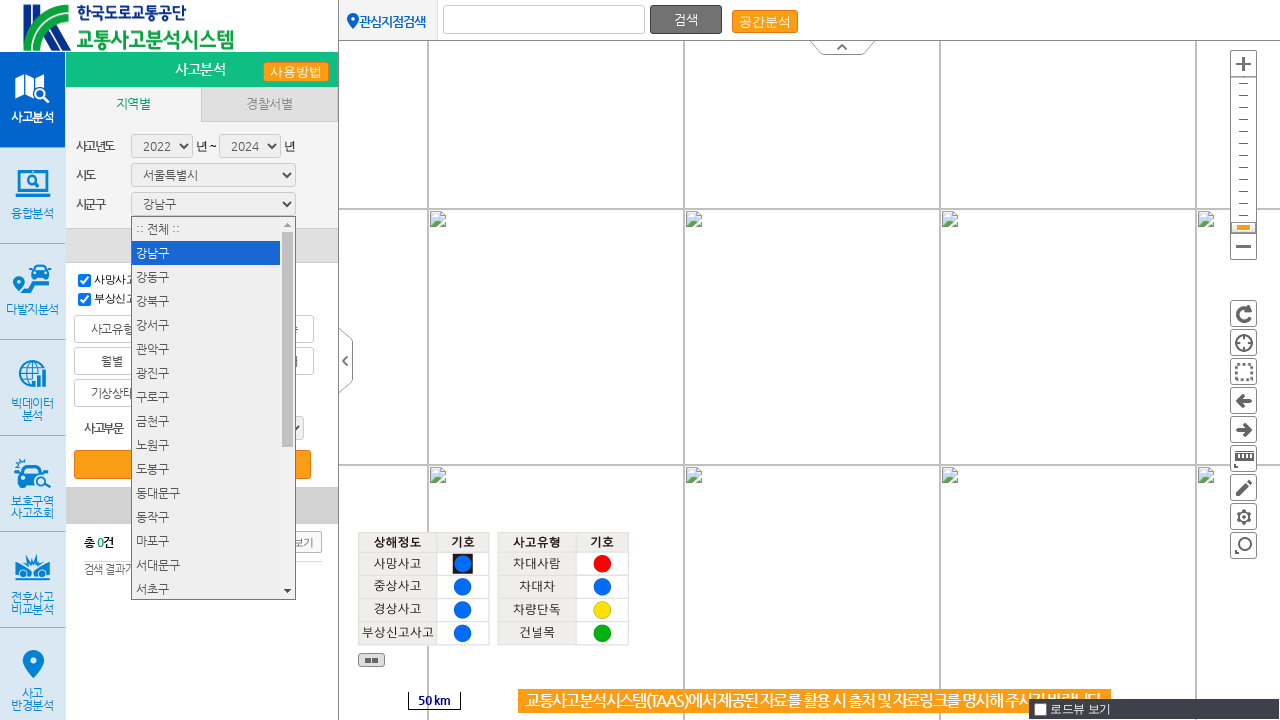

Selected Gangnam-gu (2nd district option) on #ptsRafSigungu
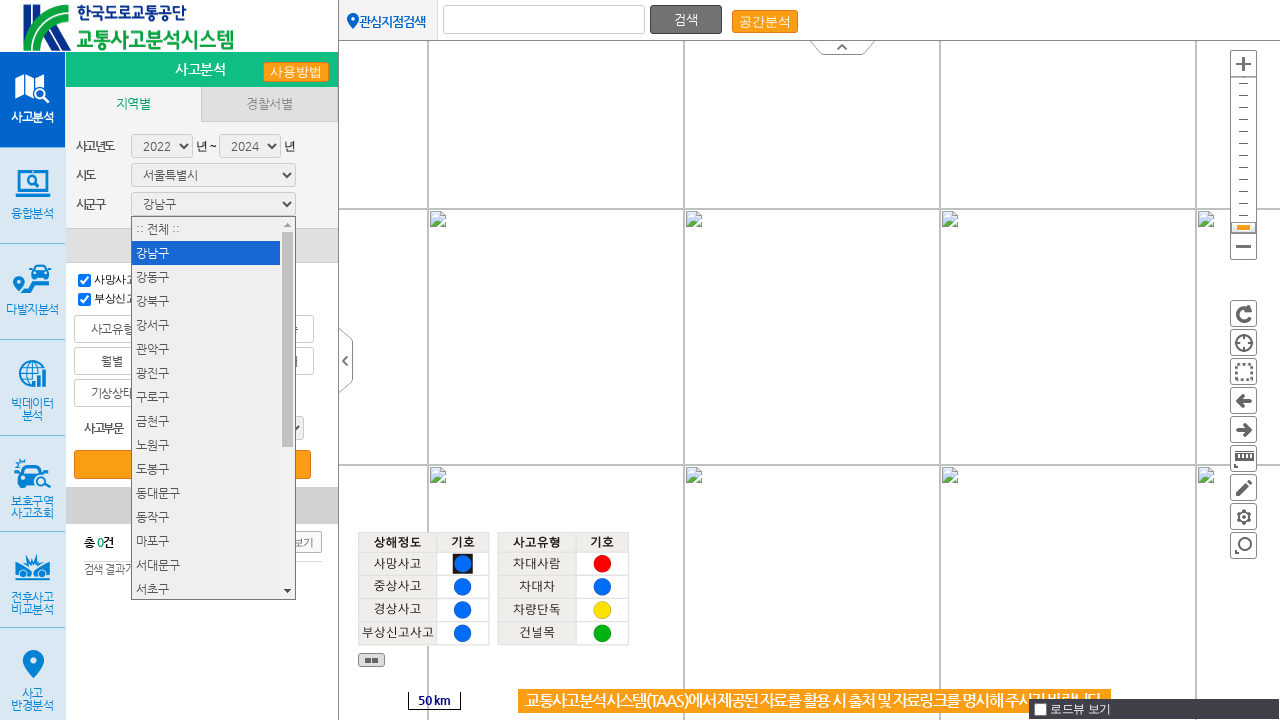

Waited for district selection to process
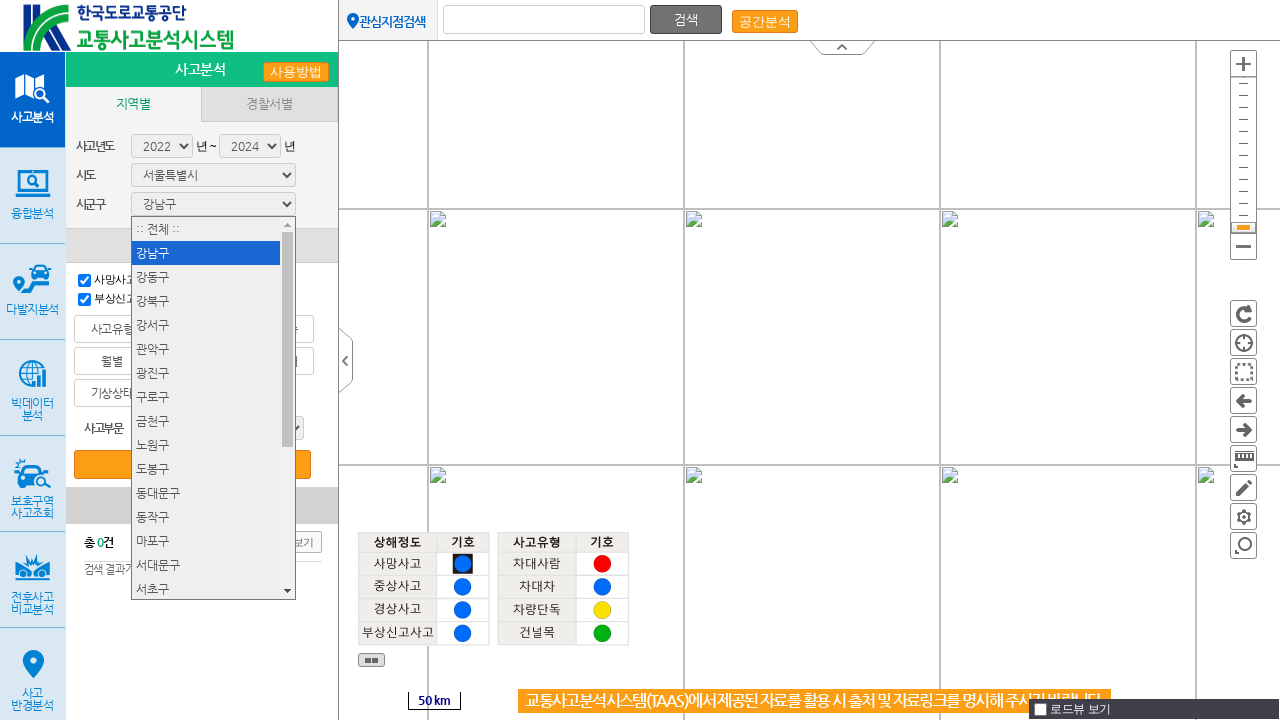

Clicked search button for Gangnam-gu at (192, 465) on xpath=//*[@id="regionAccidentFind"]/div[2]/p/a
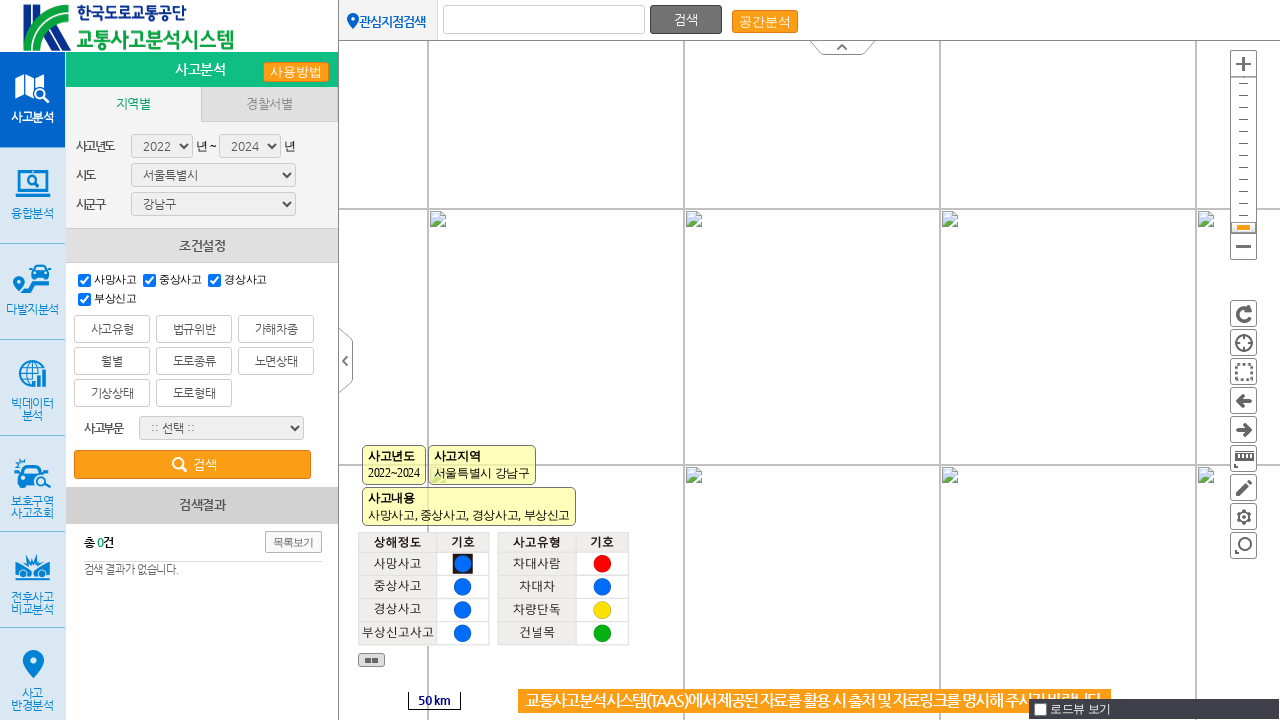

Waited for search to initiate
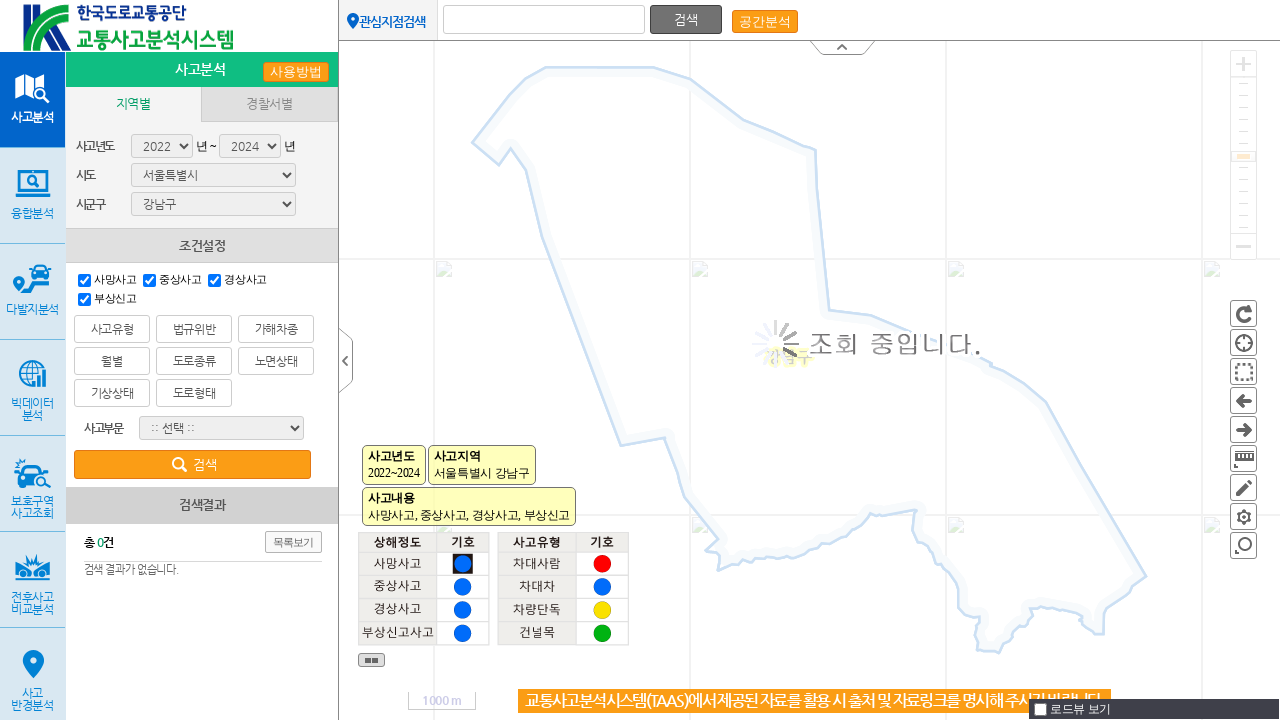

Accident statistics results loaded for Gangnam-gu
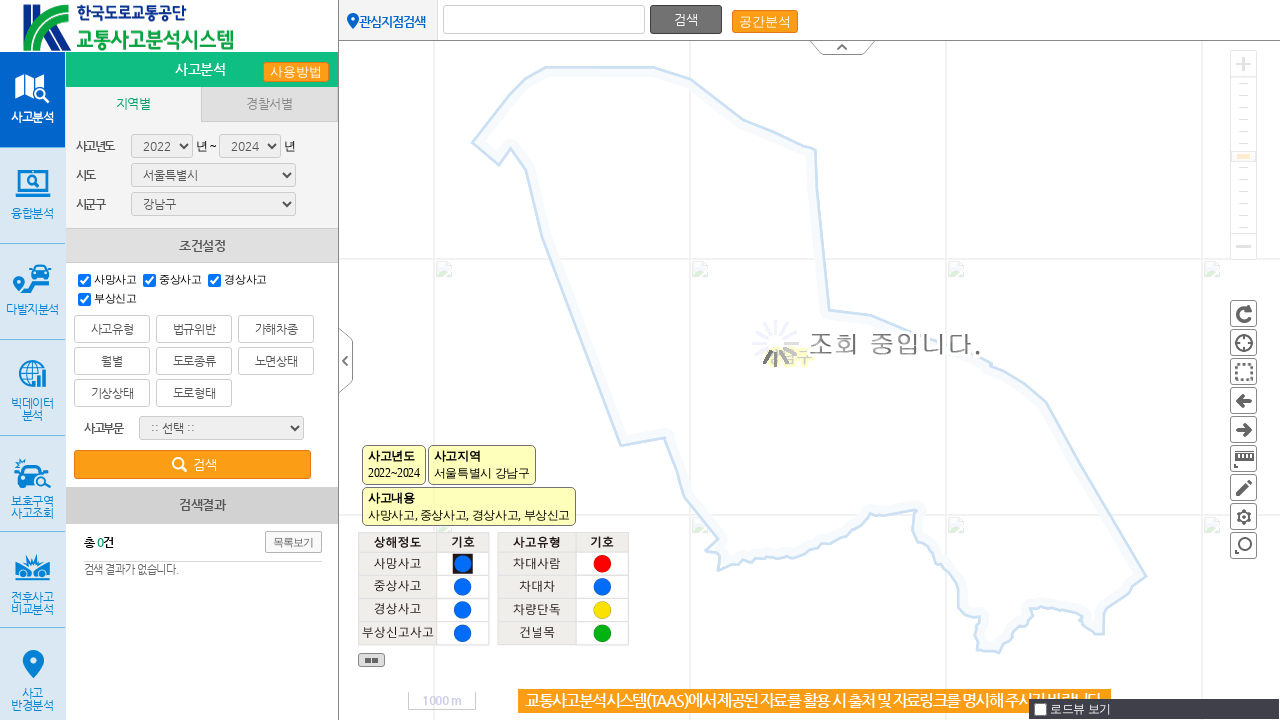

Clicked district dropdown to change selection at (214, 204) on xpath=//*[@id="ptsRafSigungu"]
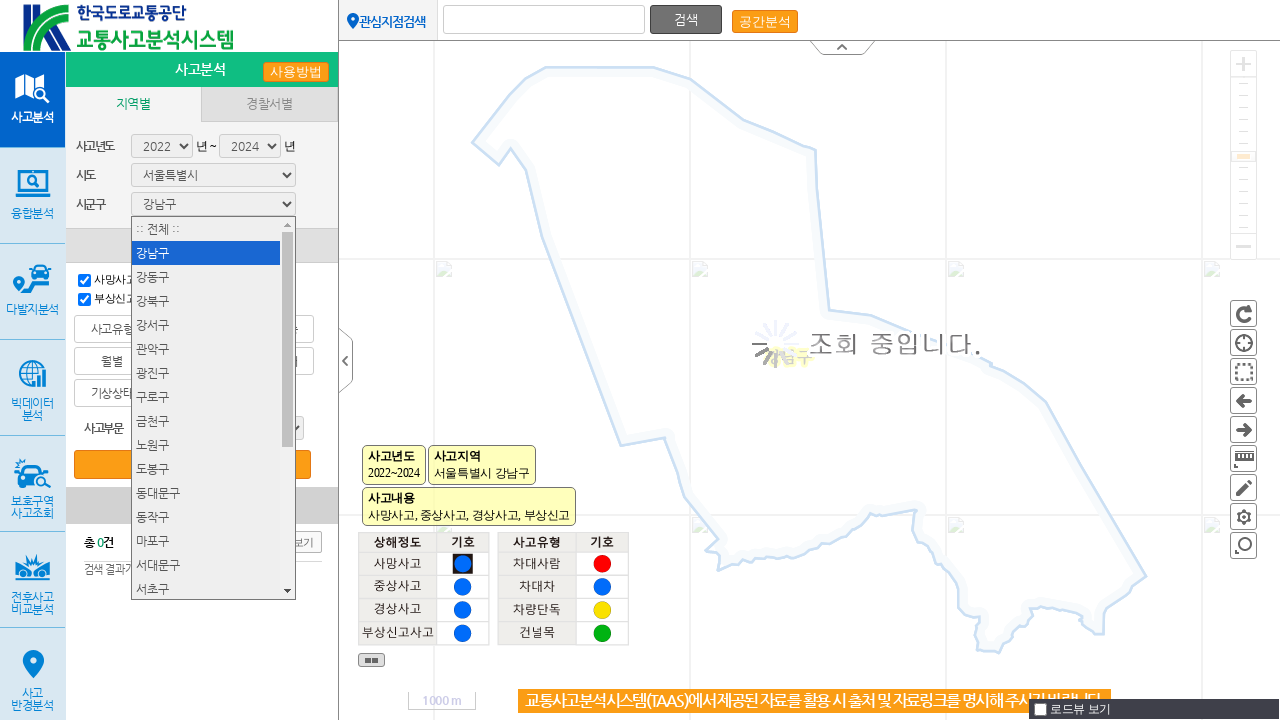

Selected Gangdong-gu (3rd district option) on #ptsRafSigungu
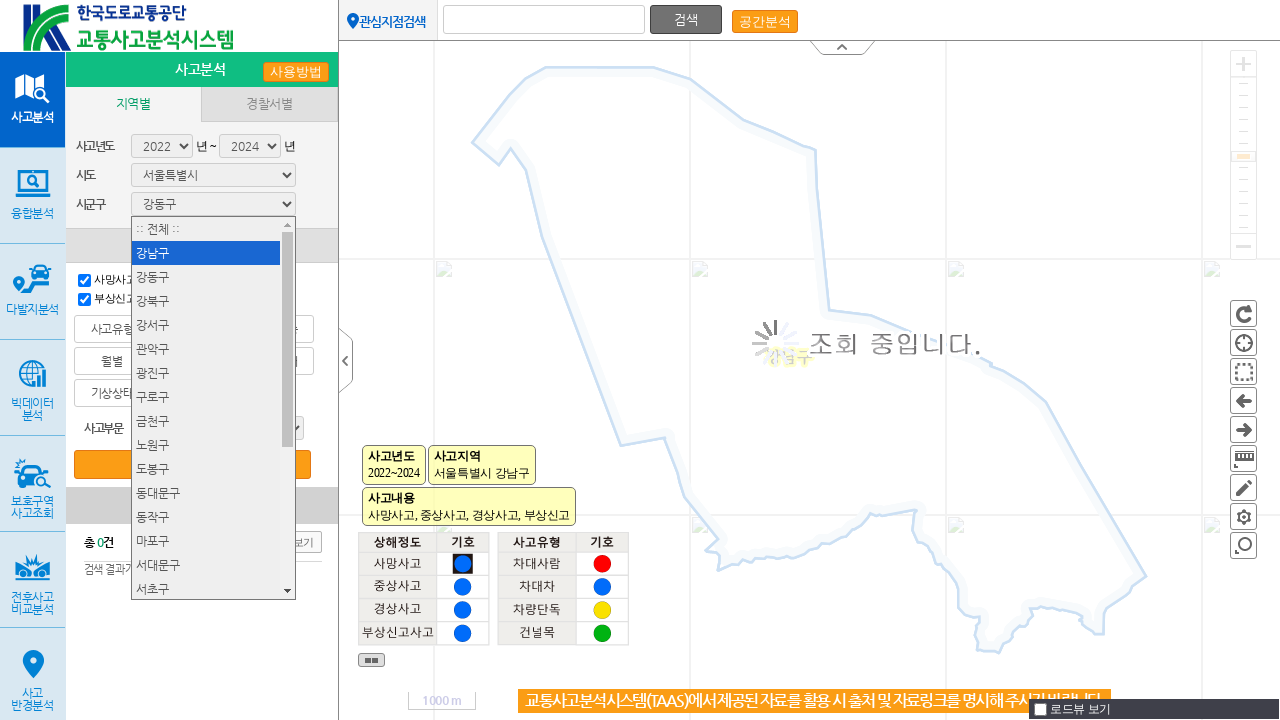

Waited for new district selection to process
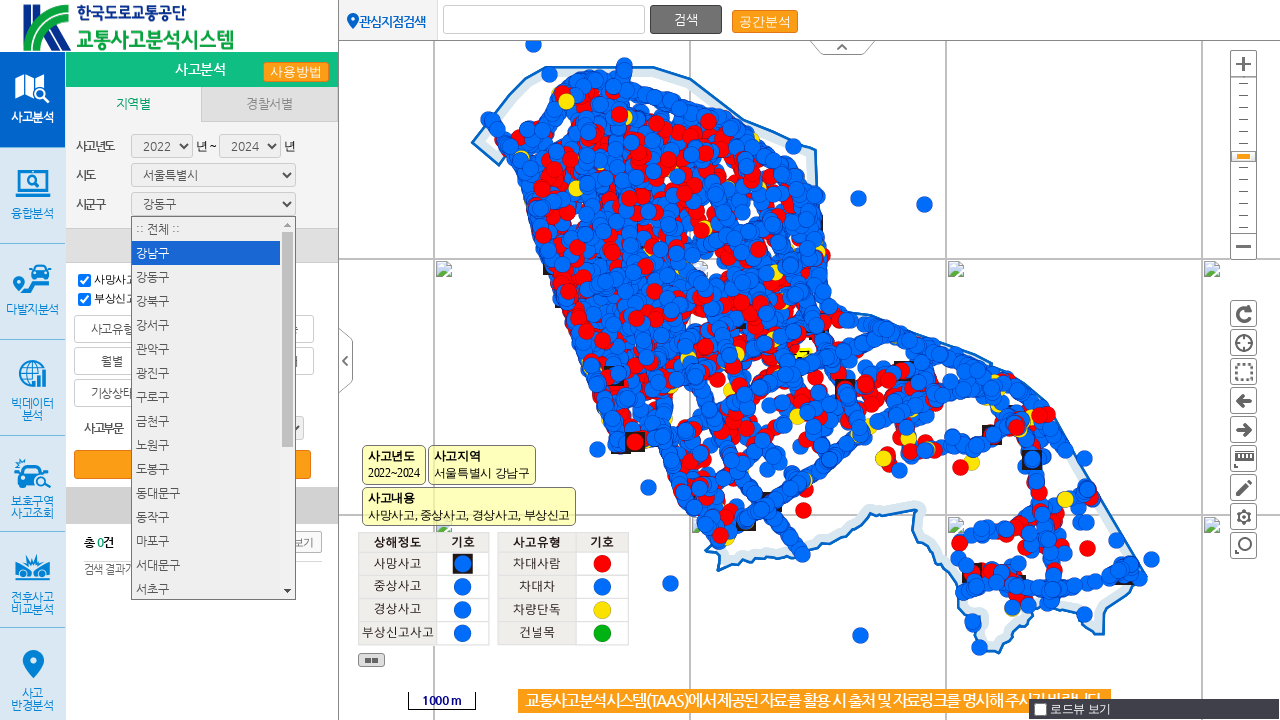

Clicked search button for Gangdong-gu at (192, 465) on xpath=//*[@id="regionAccidentFind"]/div[2]/p/a
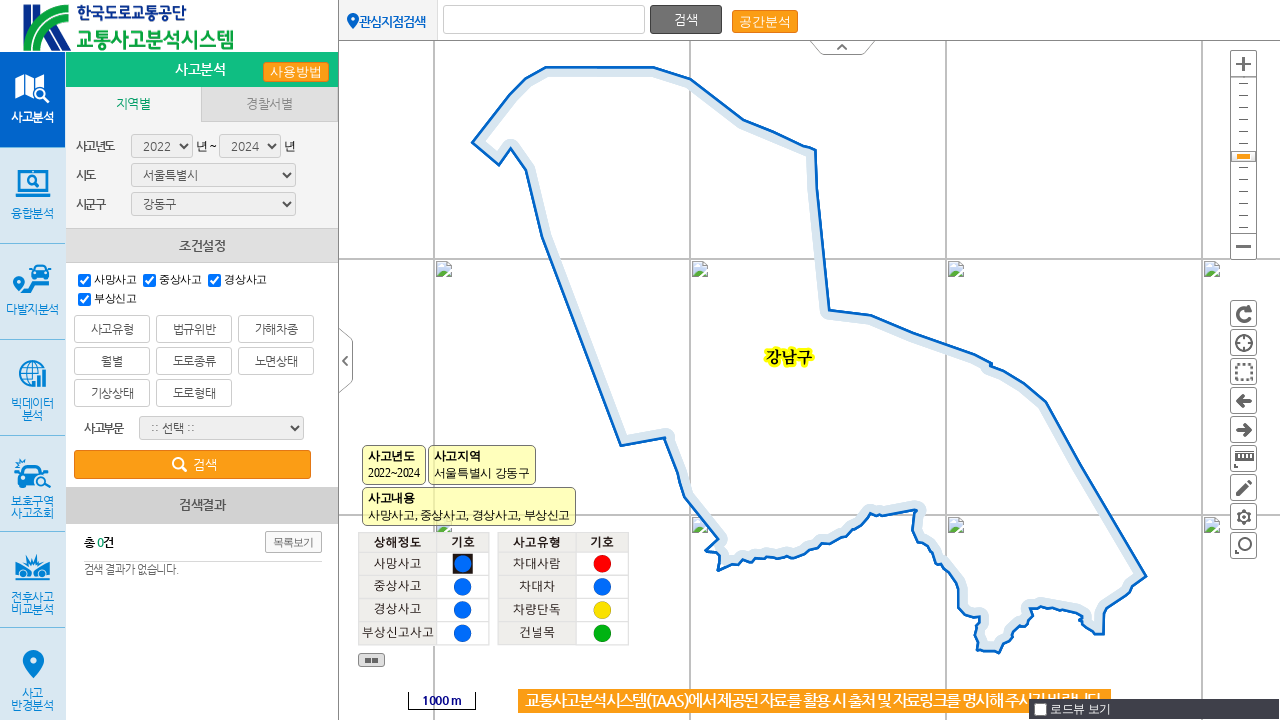

Waited for search to initiate
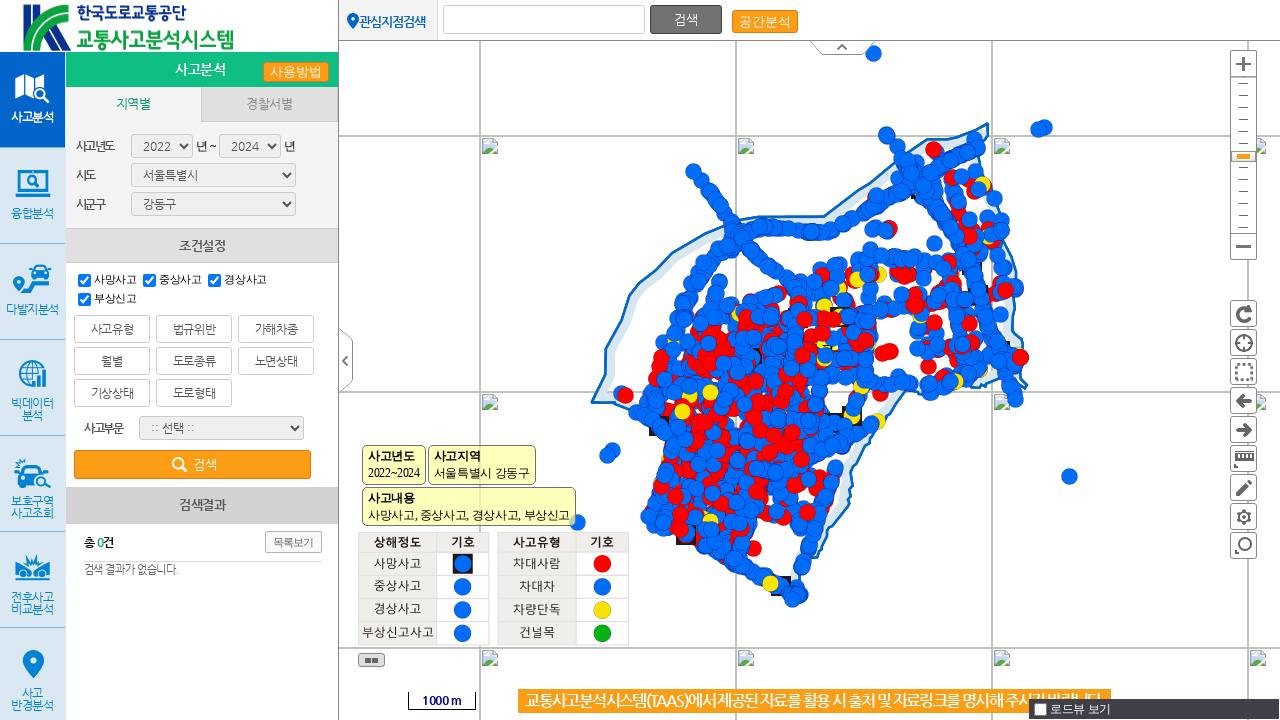

Accident statistics results loaded for Gangdong-gu
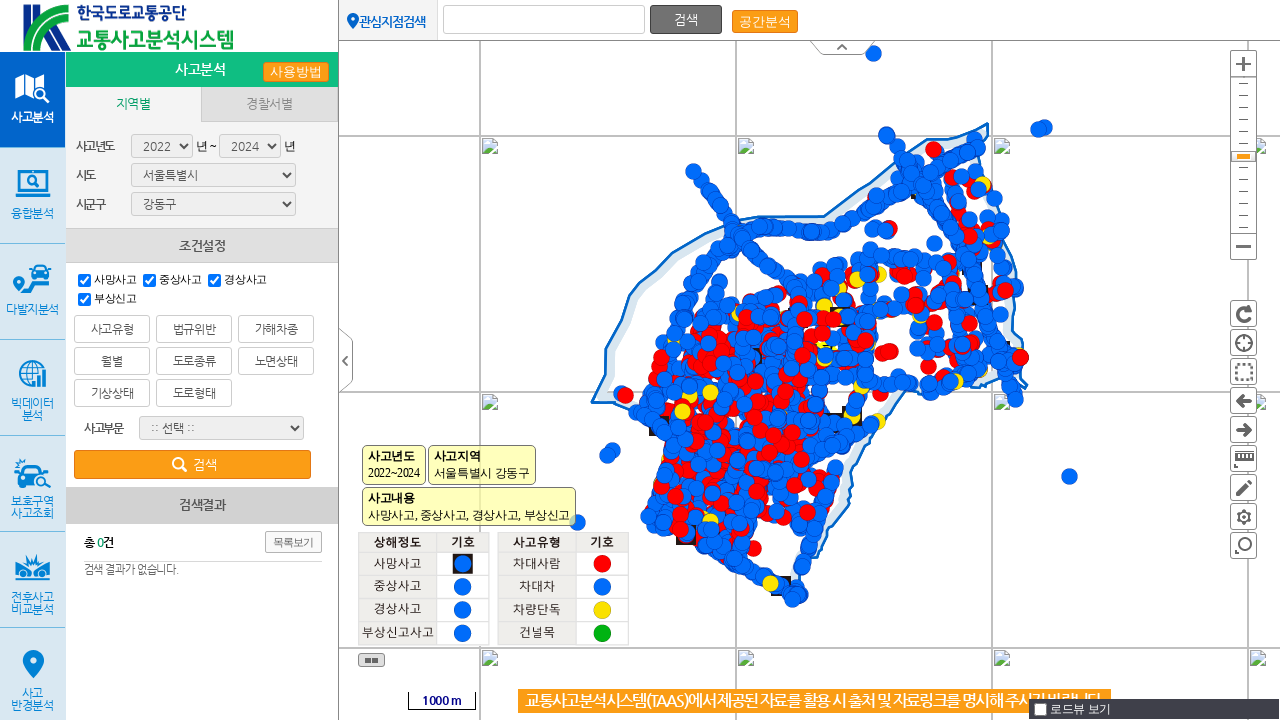

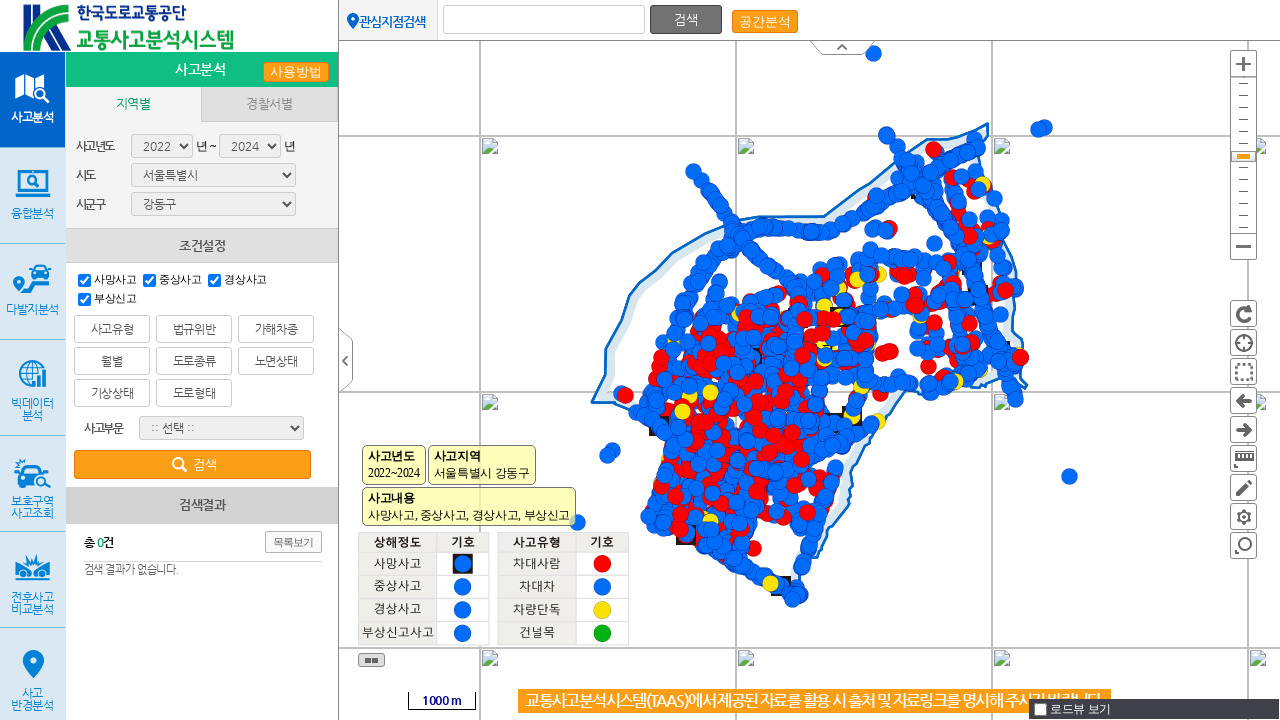